Navigates to a test page and verifies the user agent text contains the expected browser name

Starting URL: http://guinea-pig.webdriver.io/

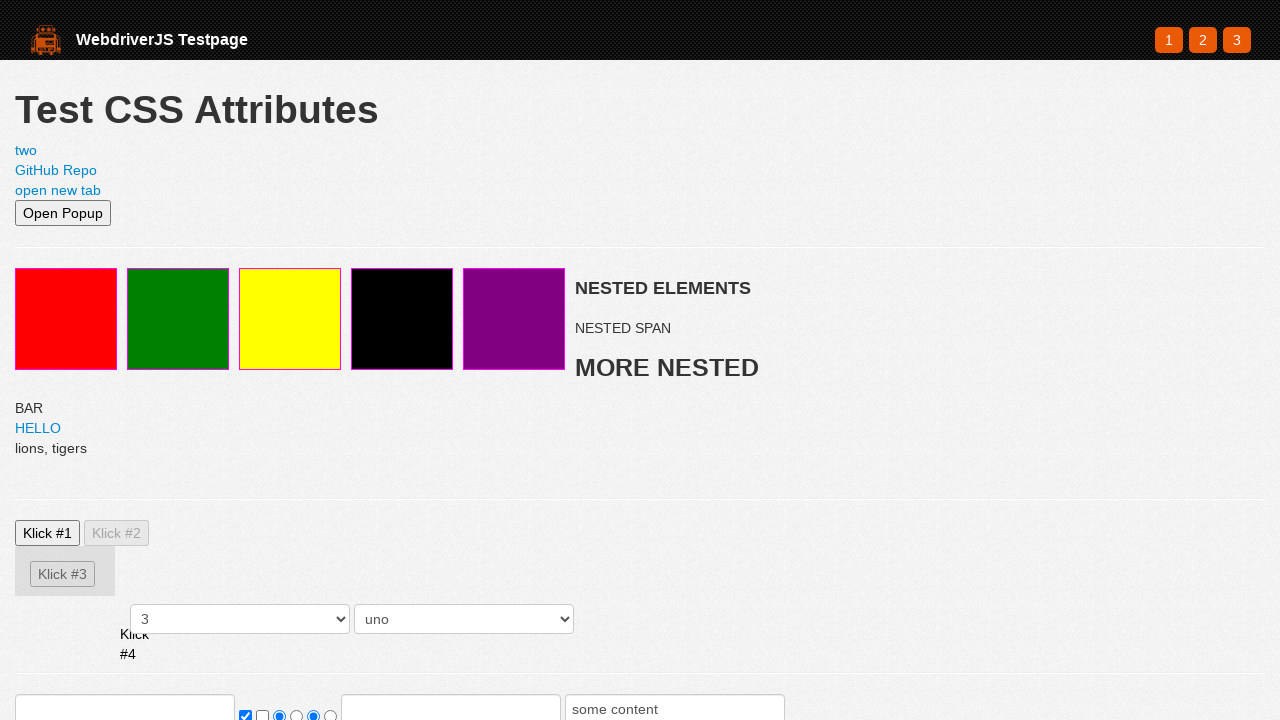

Navigated to test page at http://guinea-pig.webdriver.io/
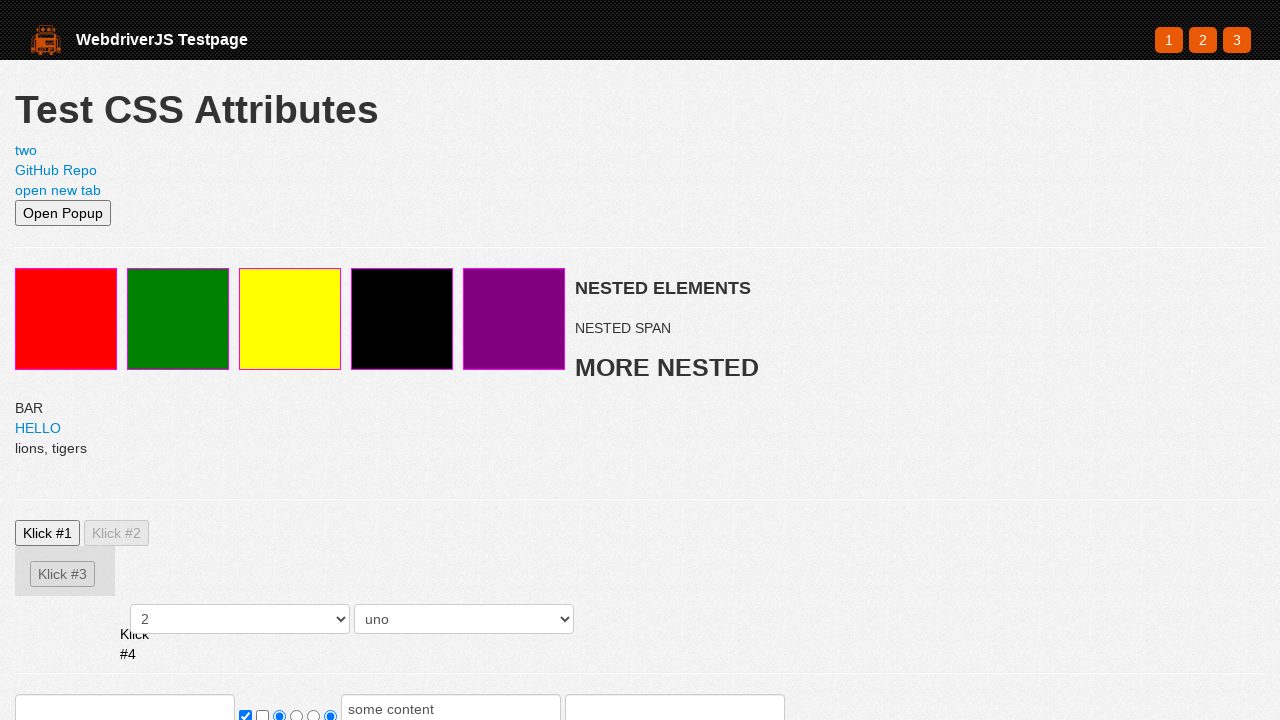

User agent text element loaded
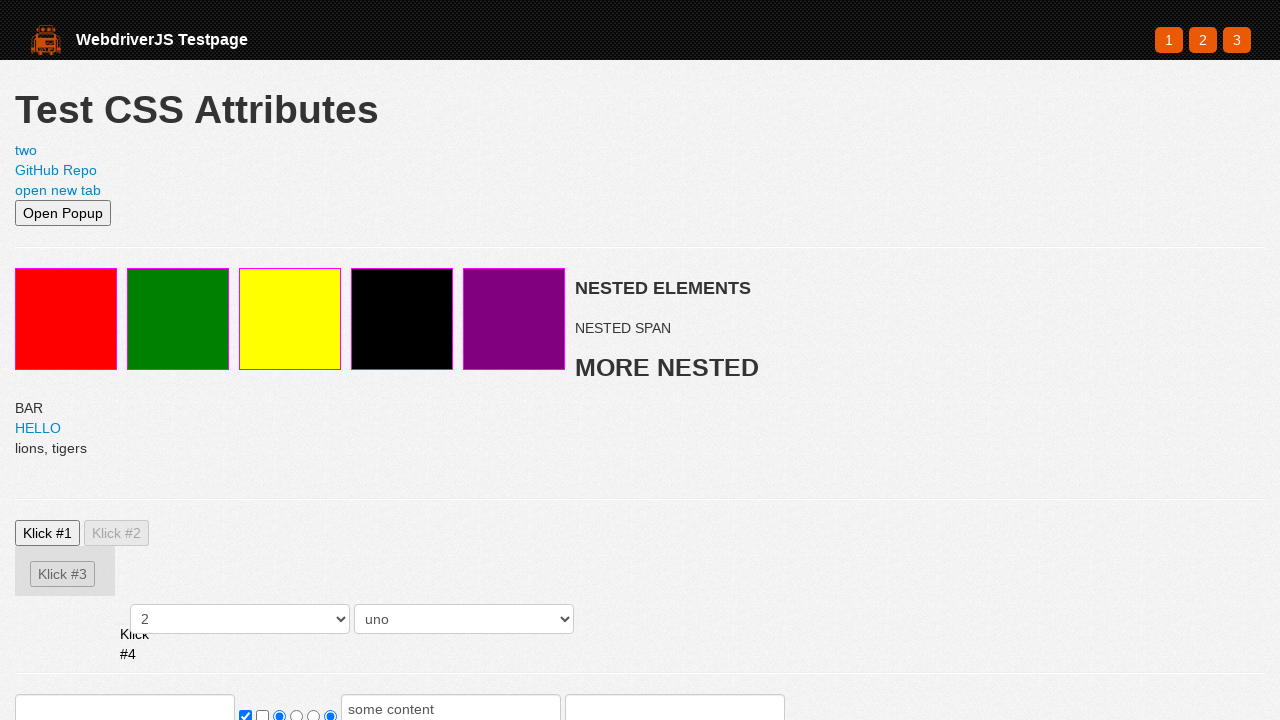

Retrieved user agent text content
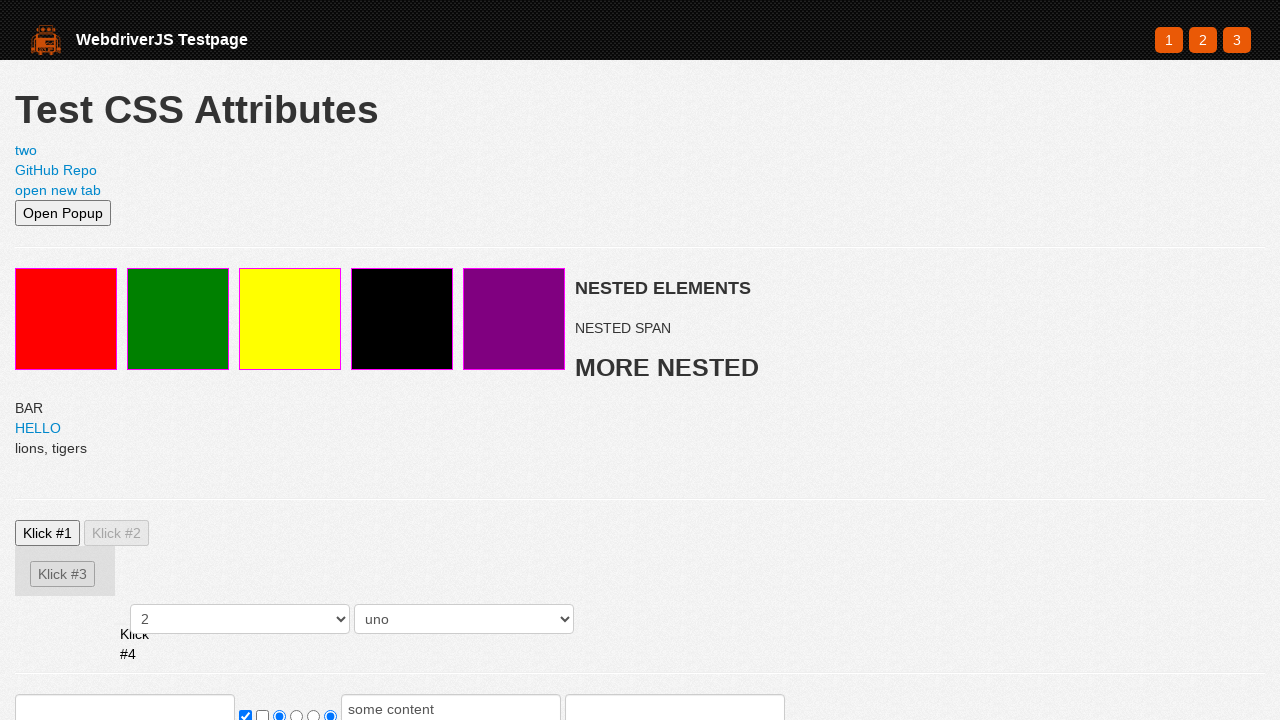

Verified user agent text is not empty and contains expected browser information
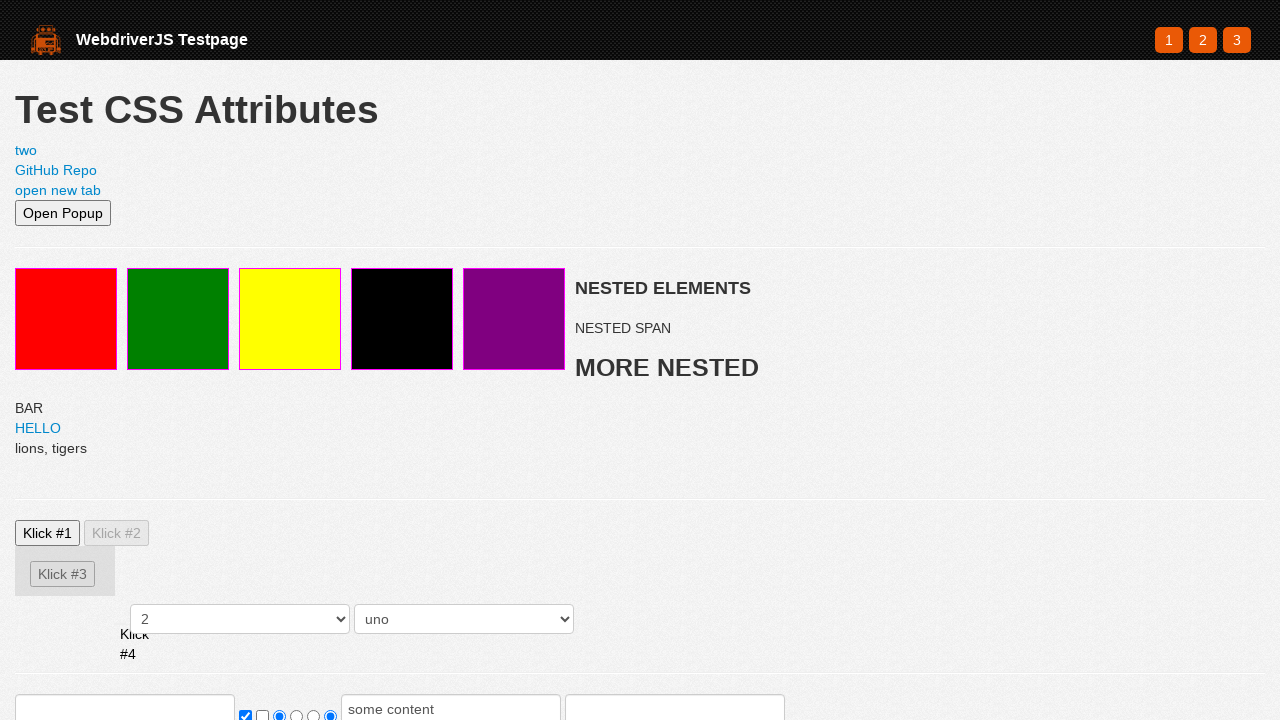

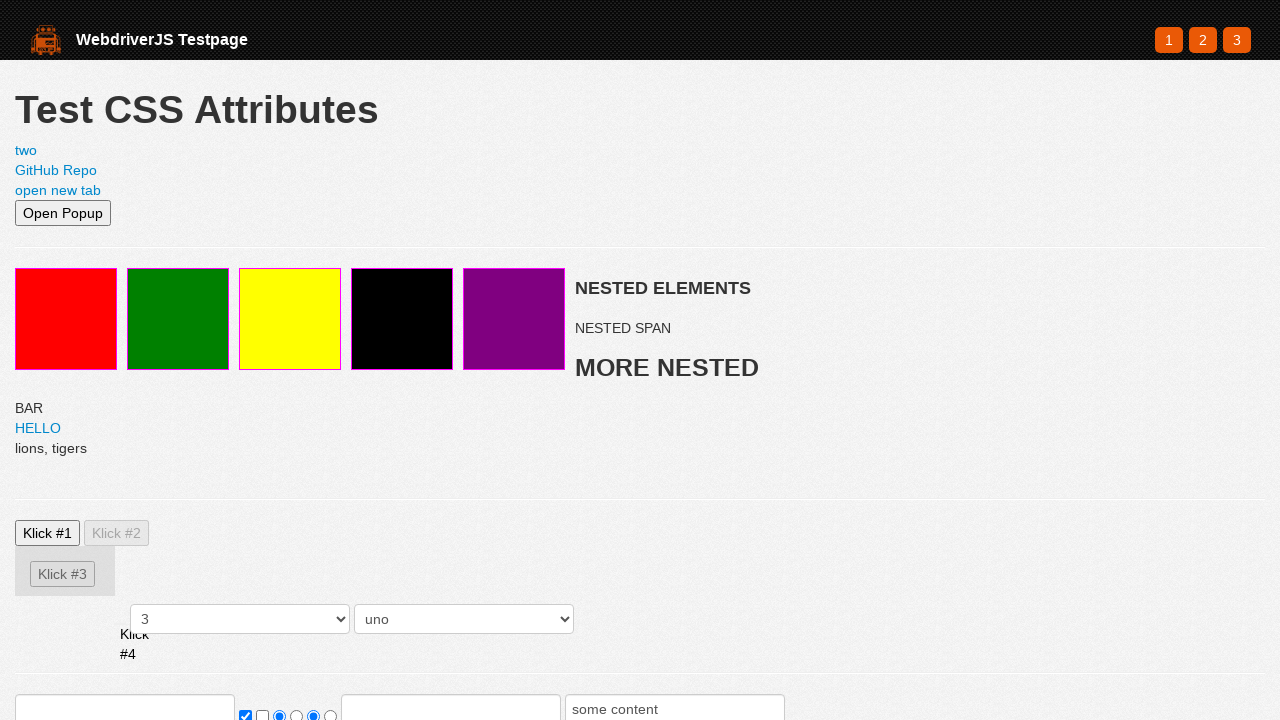